Navigates to a Polish e-commerce site and verifies that the advanced search link is present with correct text

Starting URL: https://koma.lux.pl/

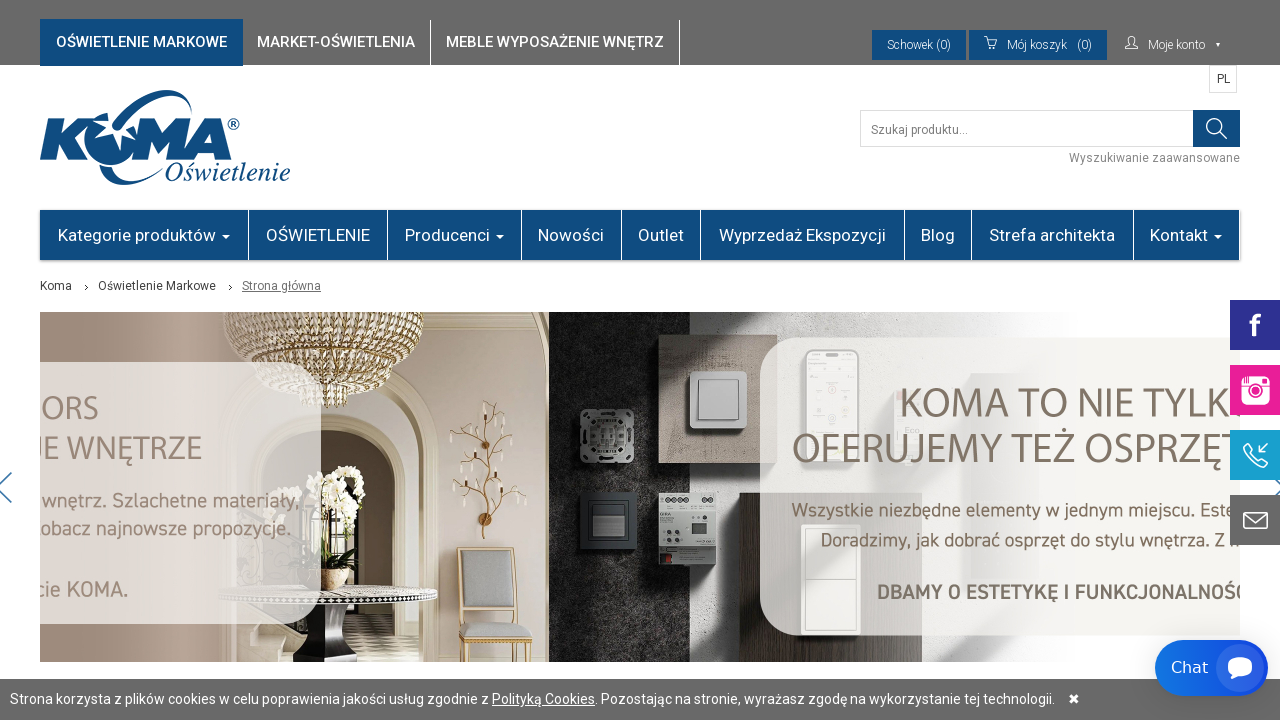

Navigated to Polish e-commerce site https://koma.lux.pl/
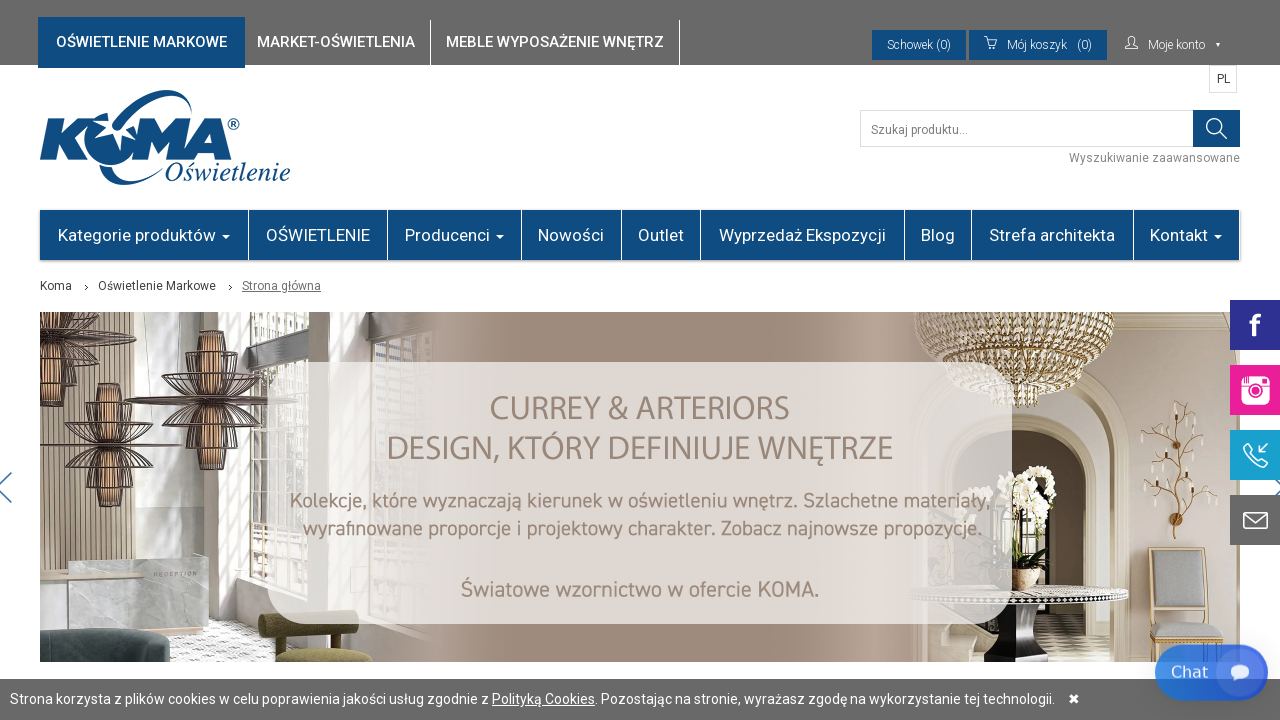

Advanced search link appeared on the page
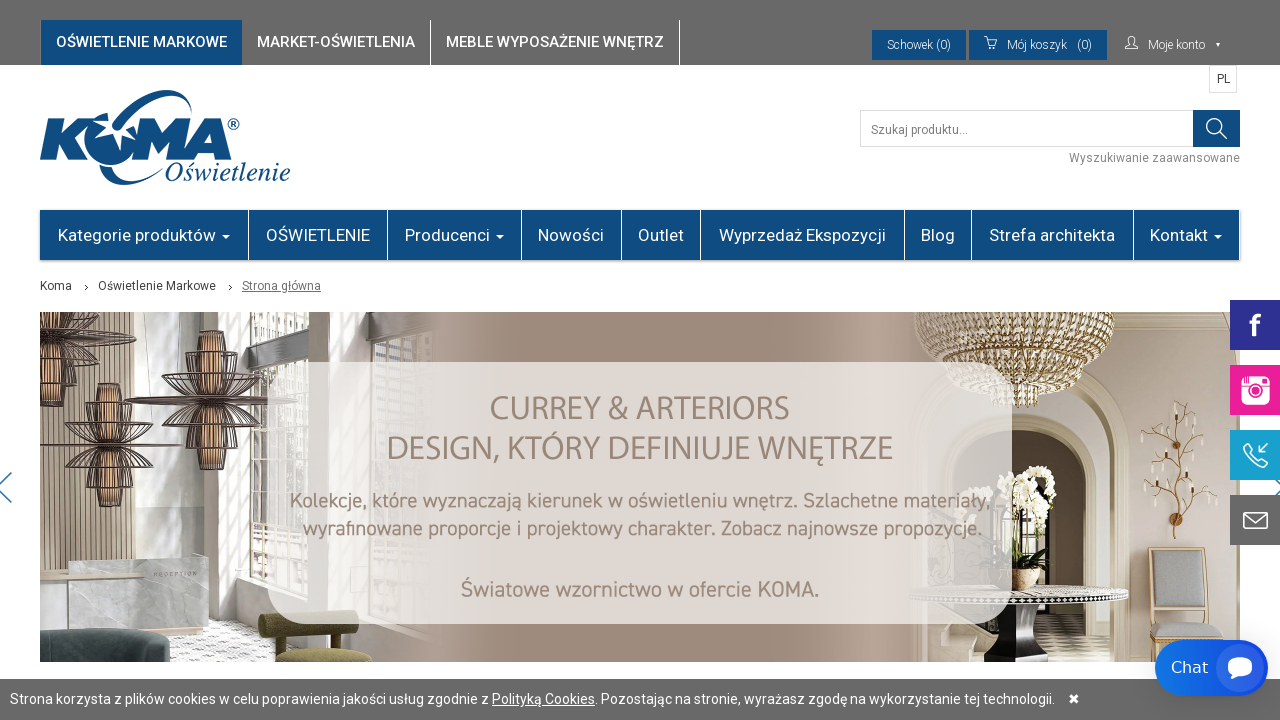

Verified advanced search link is visible
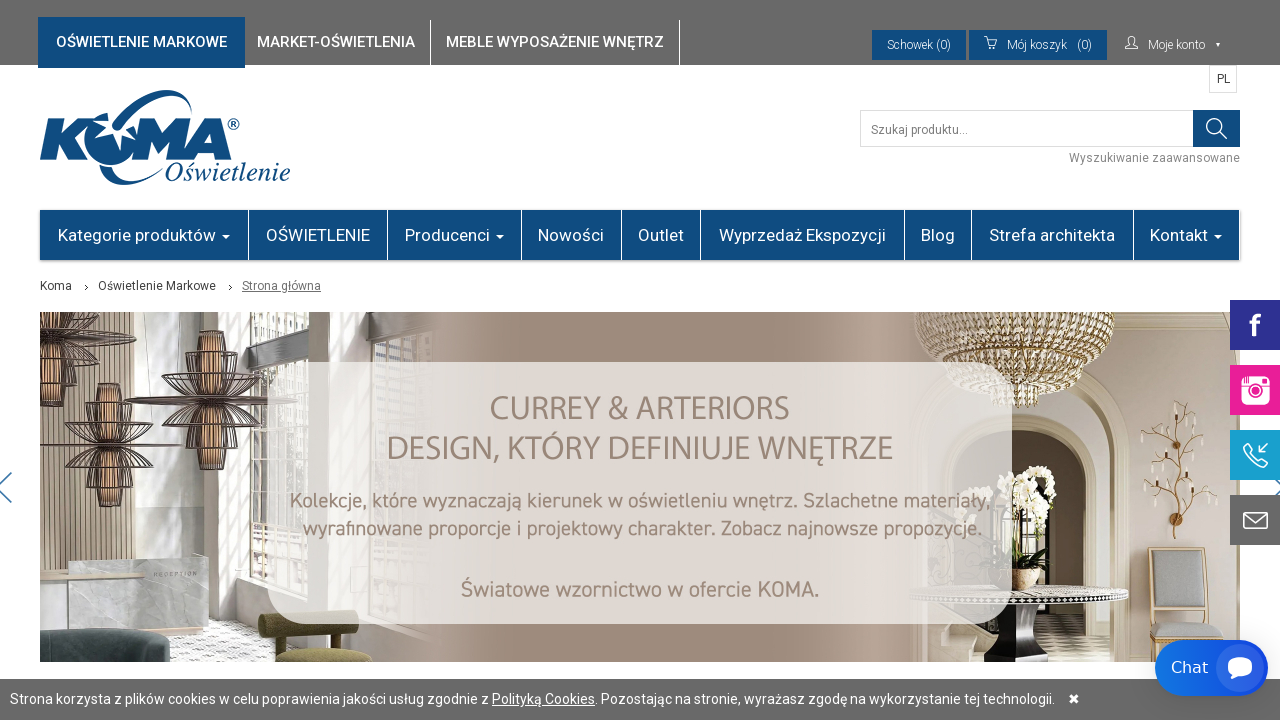

Verified advanced search link has text: 'Wyszukiwanie zaawansowane'
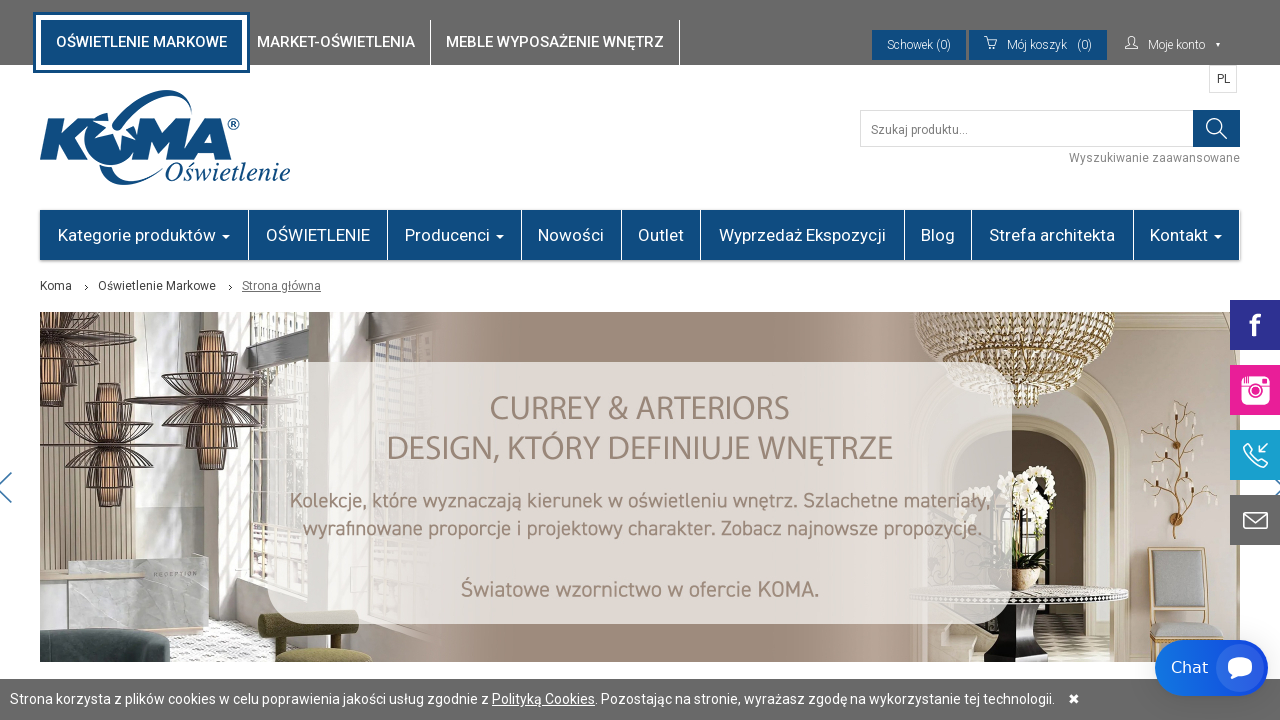

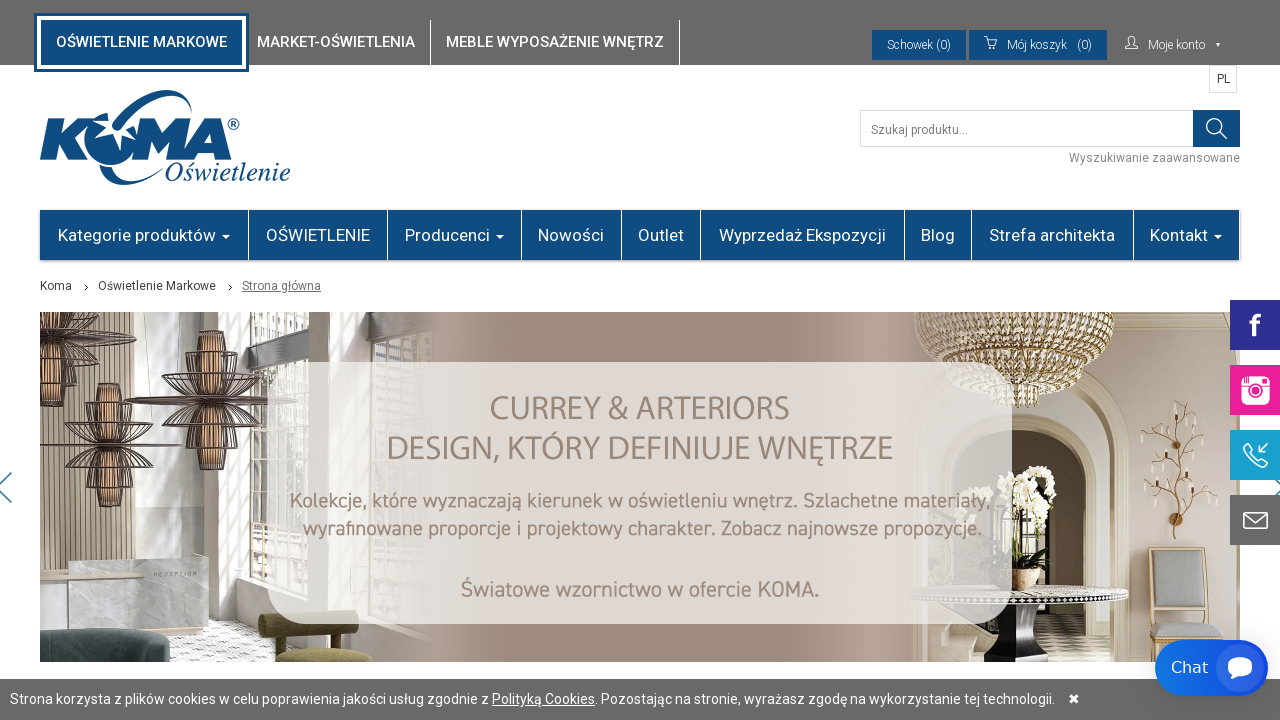